Clicks on the money link in the navigation to verify navigation to the money section

Starting URL: https://www.rediff.com

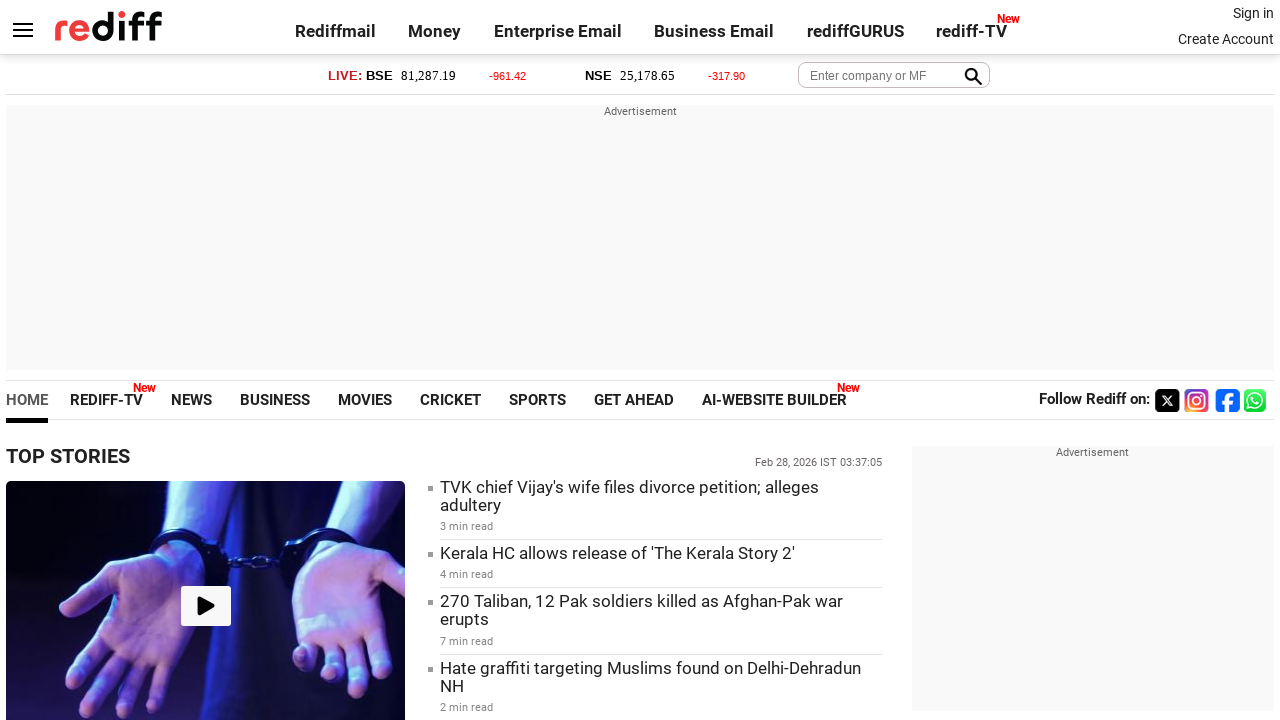

Clicked on Money link in navigation at (435, 31) on a:has-text('Money')
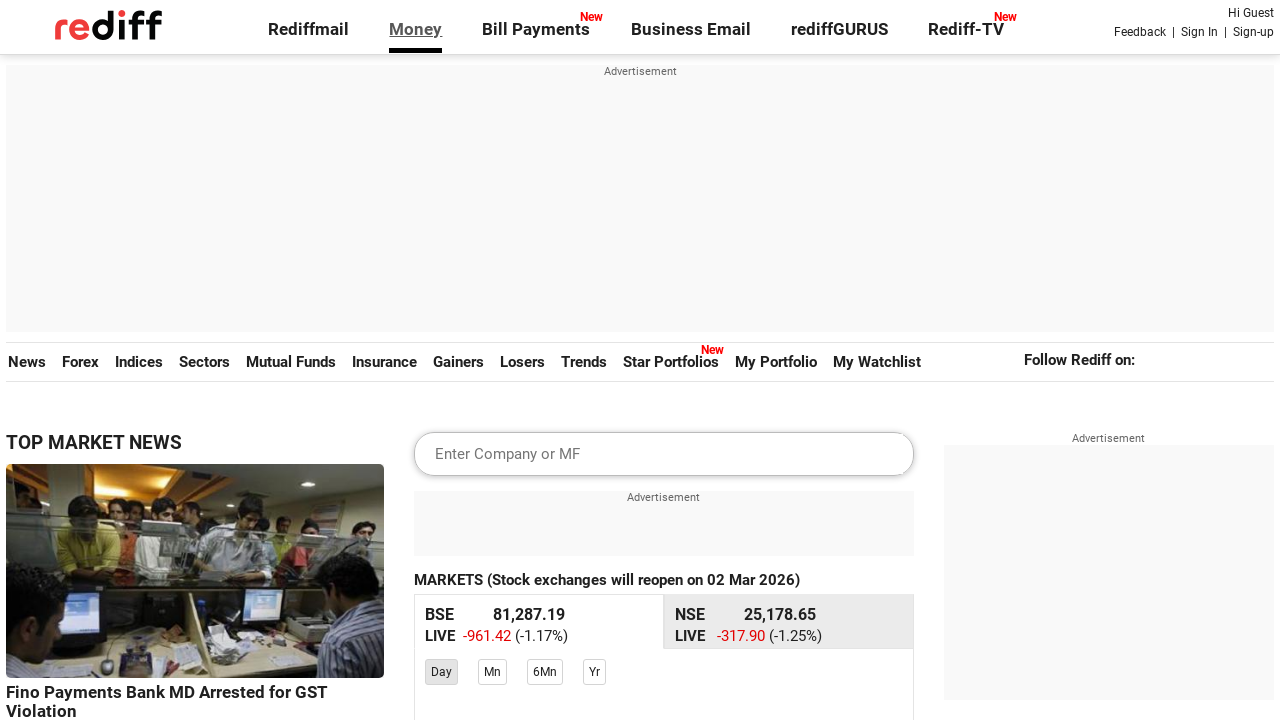

Money section page loaded successfully
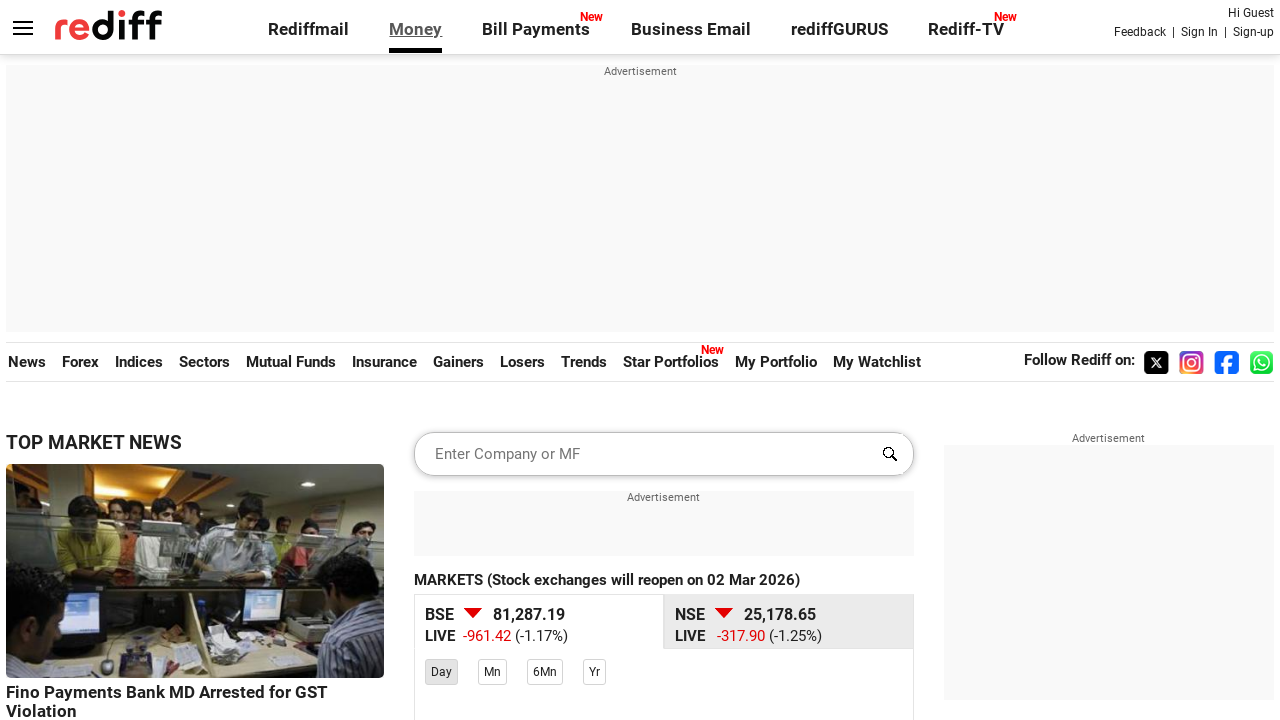

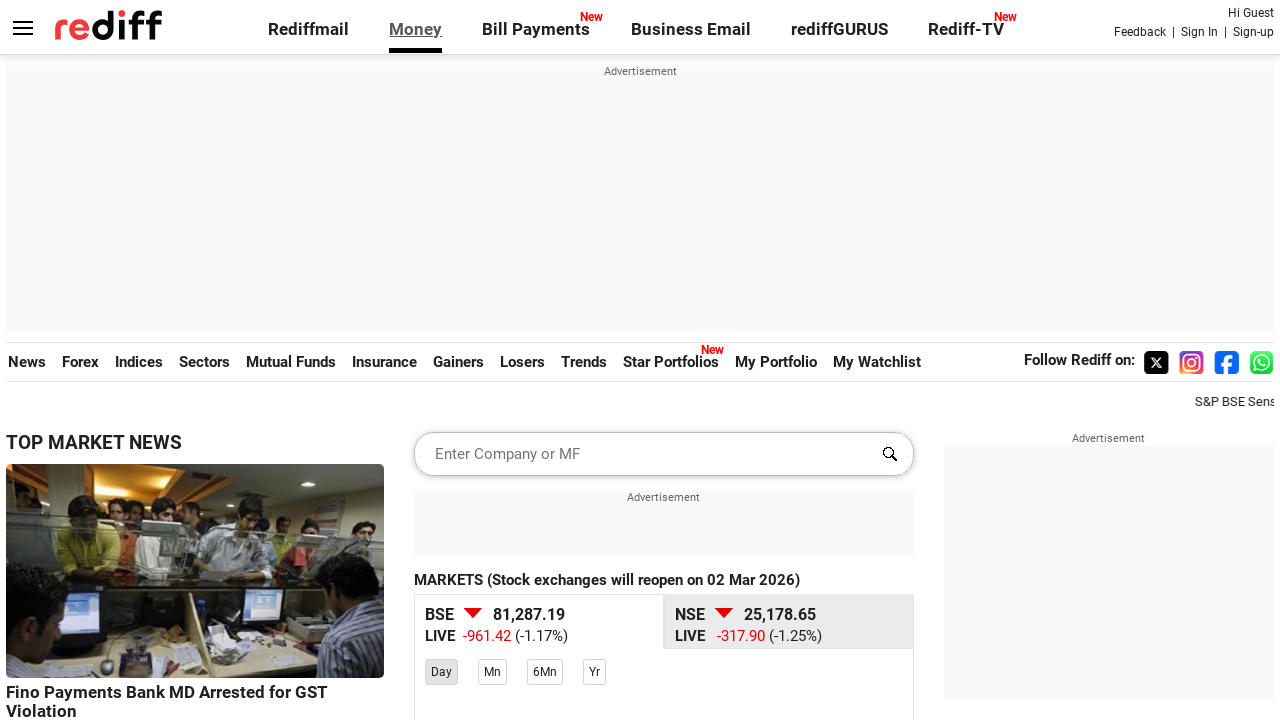